Tests a practice form by filling out name, email, password, selecting gender, entering birthday, and submitting the form to verify successful submission.

Starting URL: https://rahulshettyacademy.com/angularpractice/

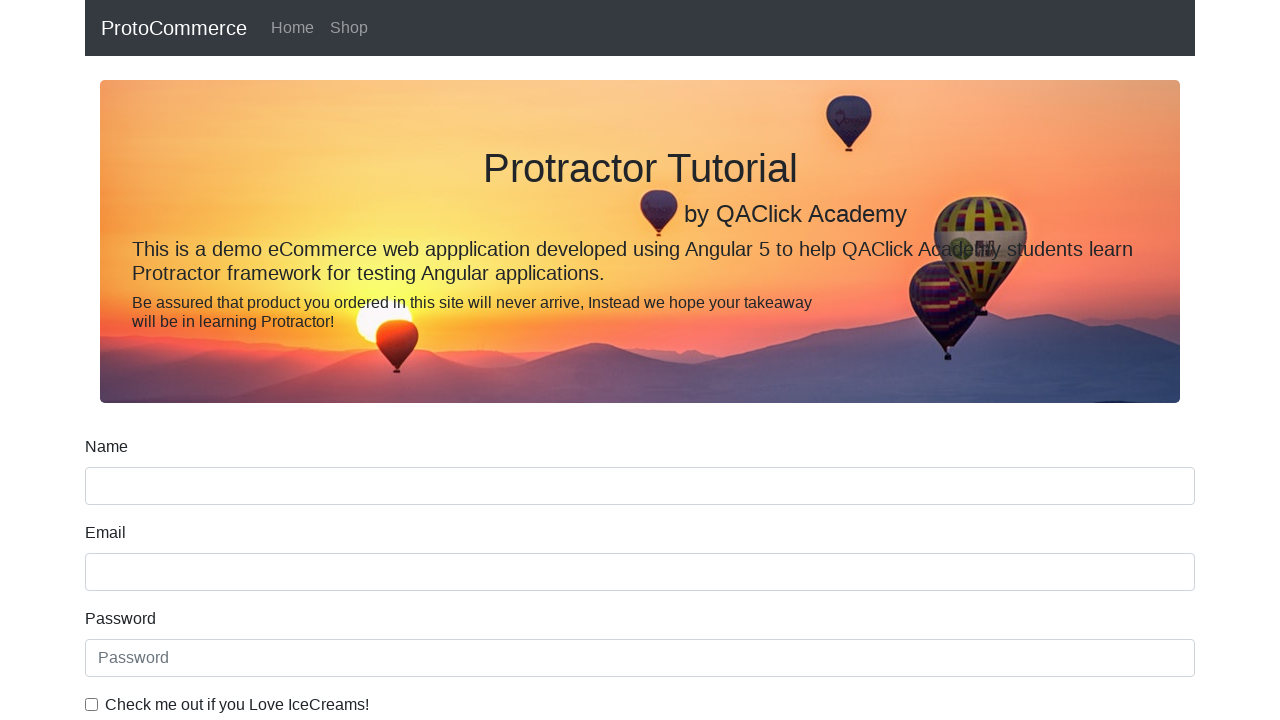

Filled name field with 'Marcus Johnson' on input[name='name']
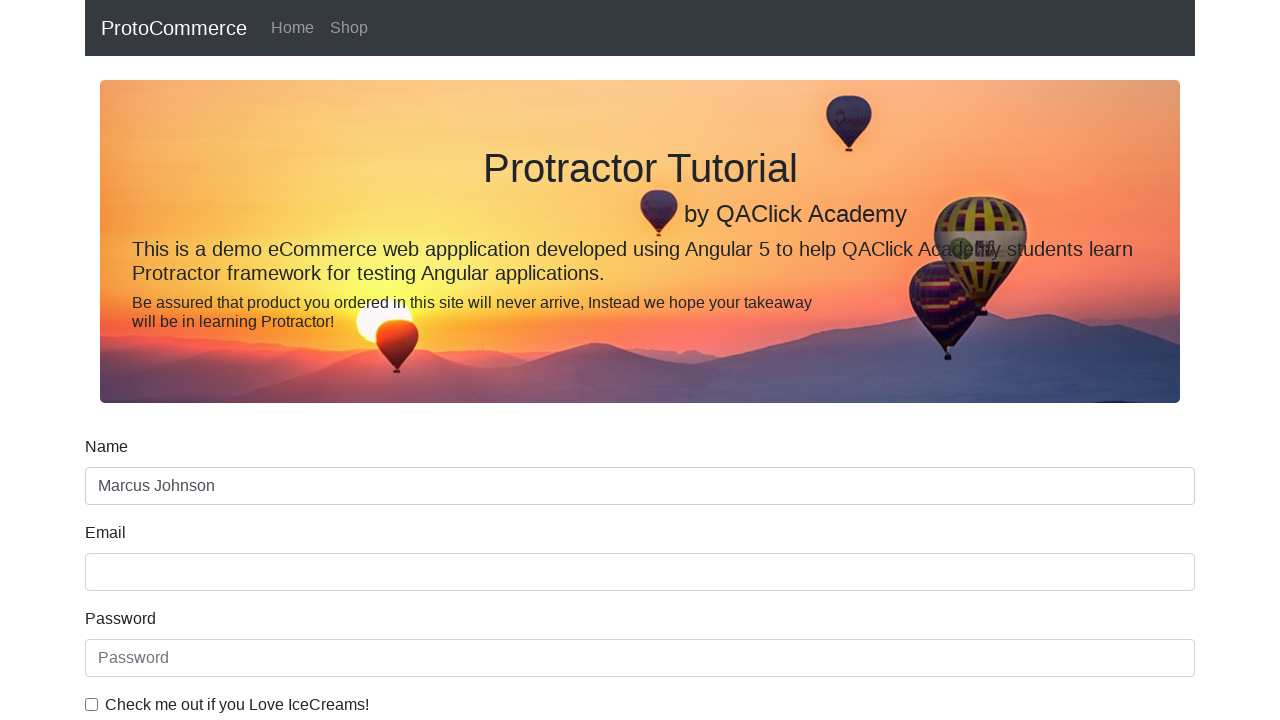

Filled email field with 'marcus.johnson@testmail.com' on input[name='email']
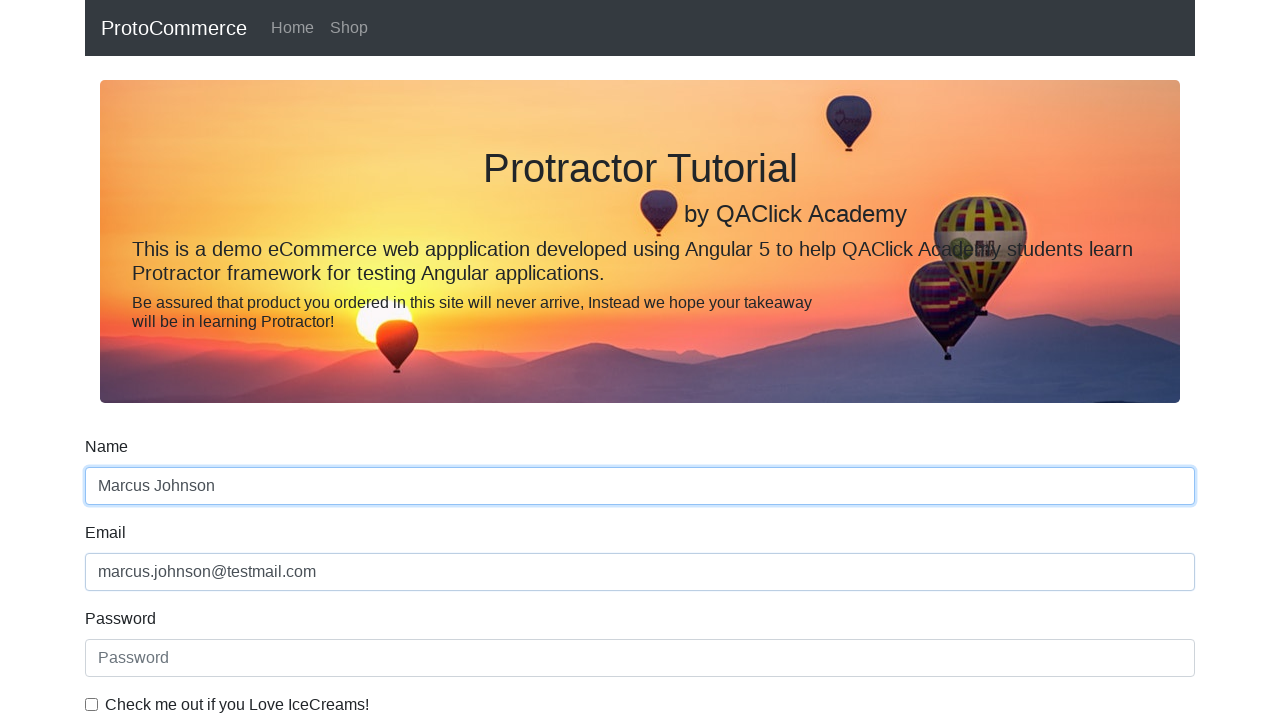

Filled password field with 'SecurePass456!' on #exampleInputPassword1
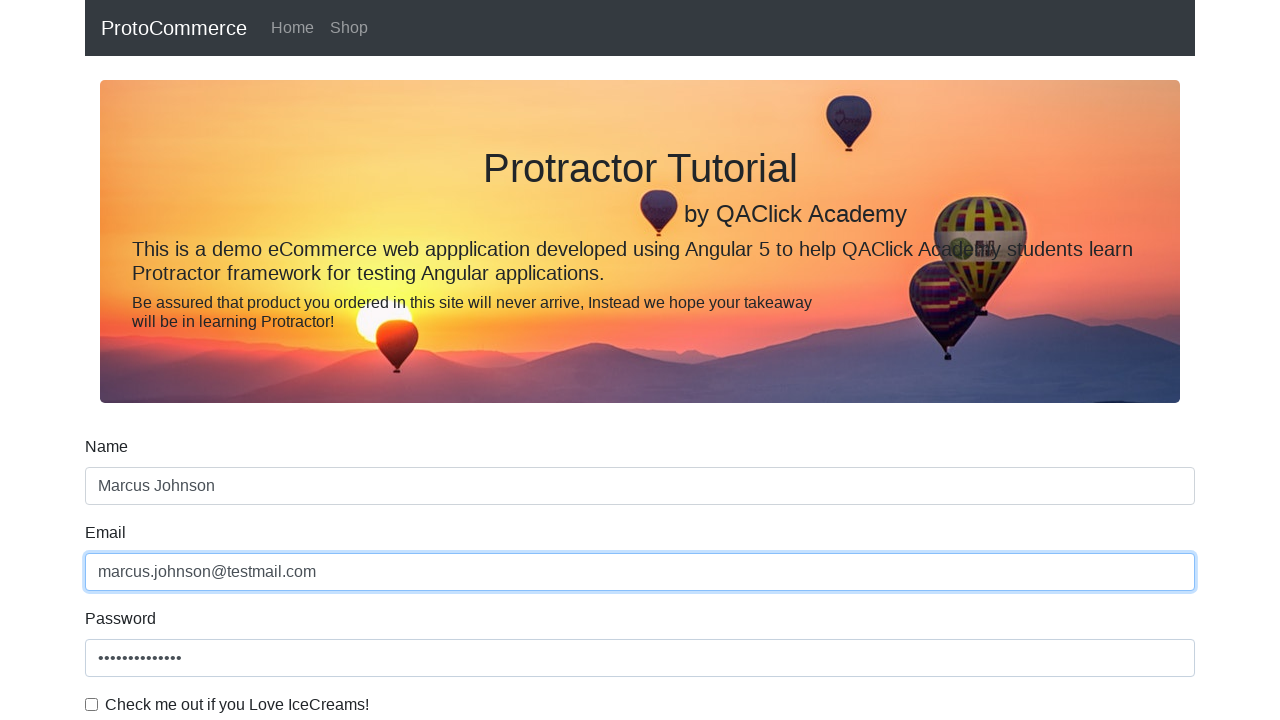

Clicked the checkbox to agree to terms at (92, 704) on #exampleCheck1
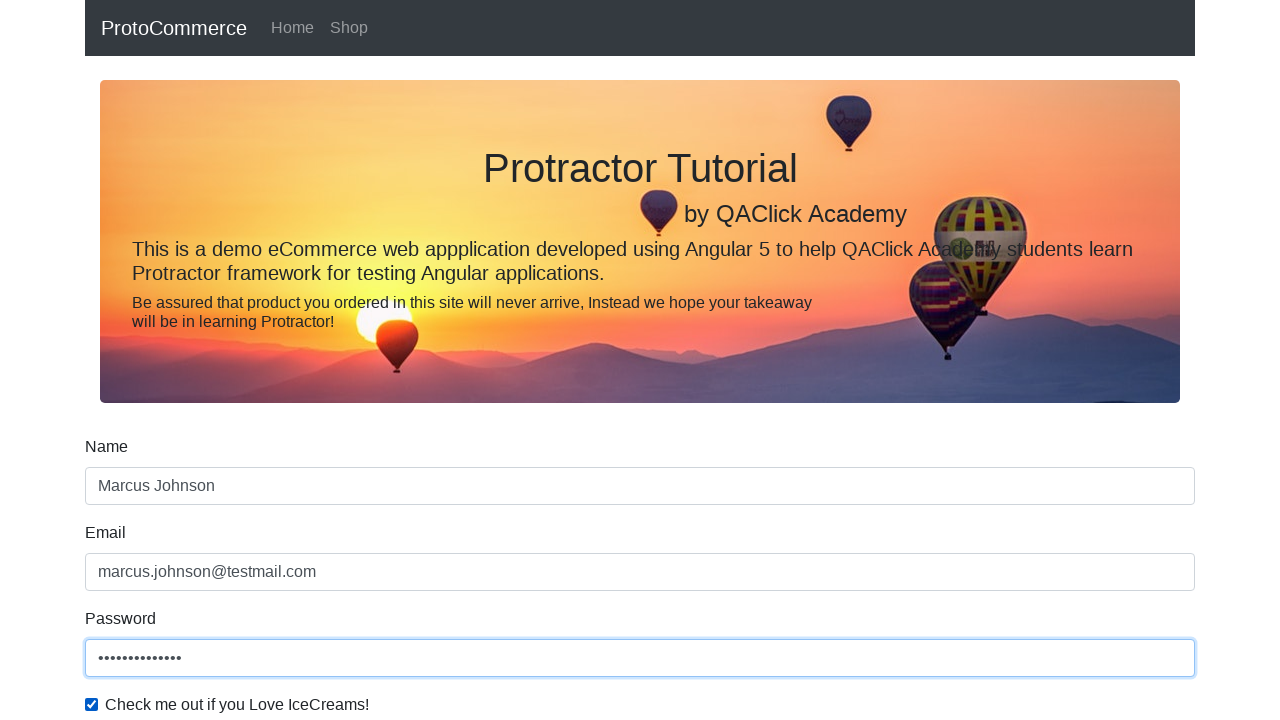

Selected 'Male' from gender dropdown on #exampleFormControlSelect1
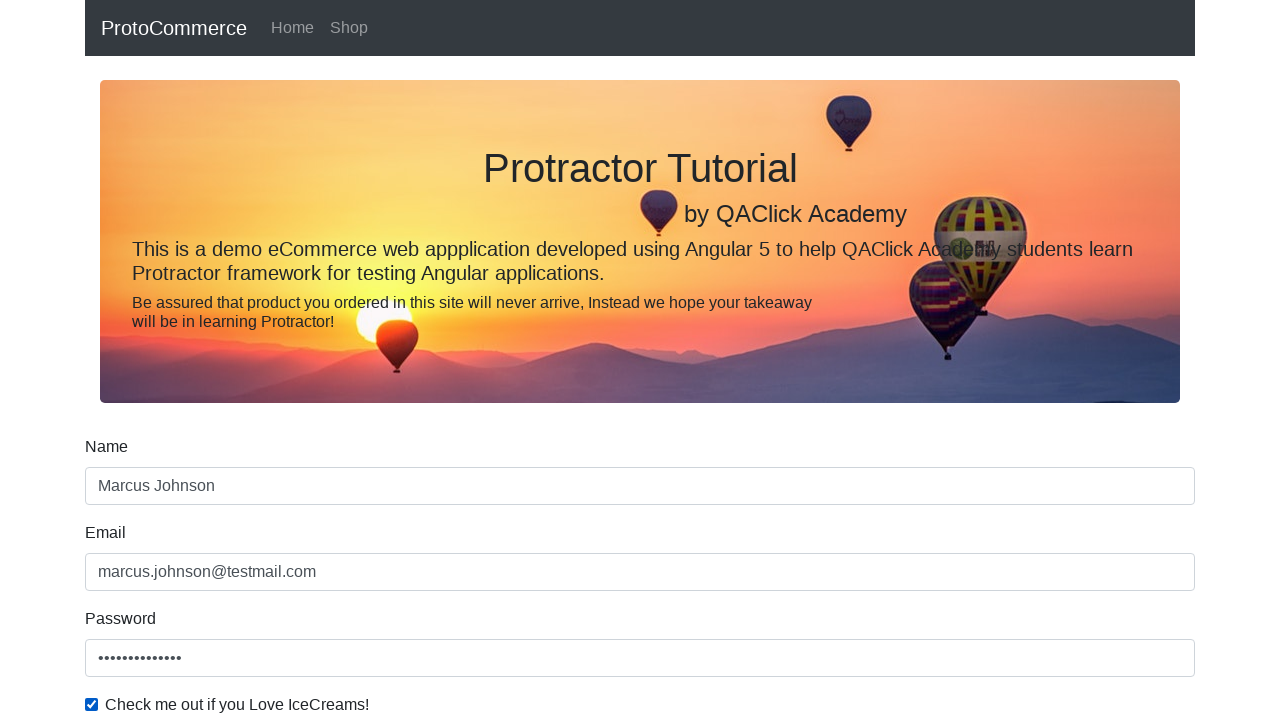

Clicked Student radio button at (238, 360) on #inlineRadio1
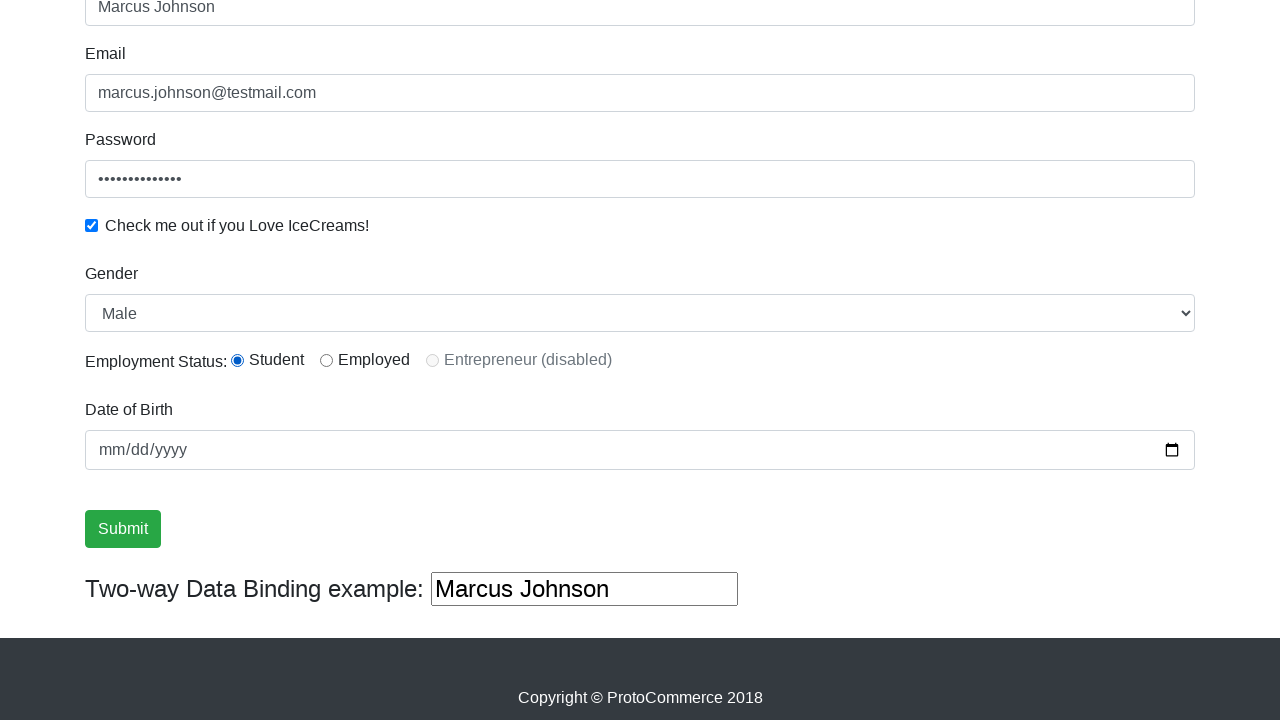

Filled birthday field with '1995-03-22' on input[name='bday']
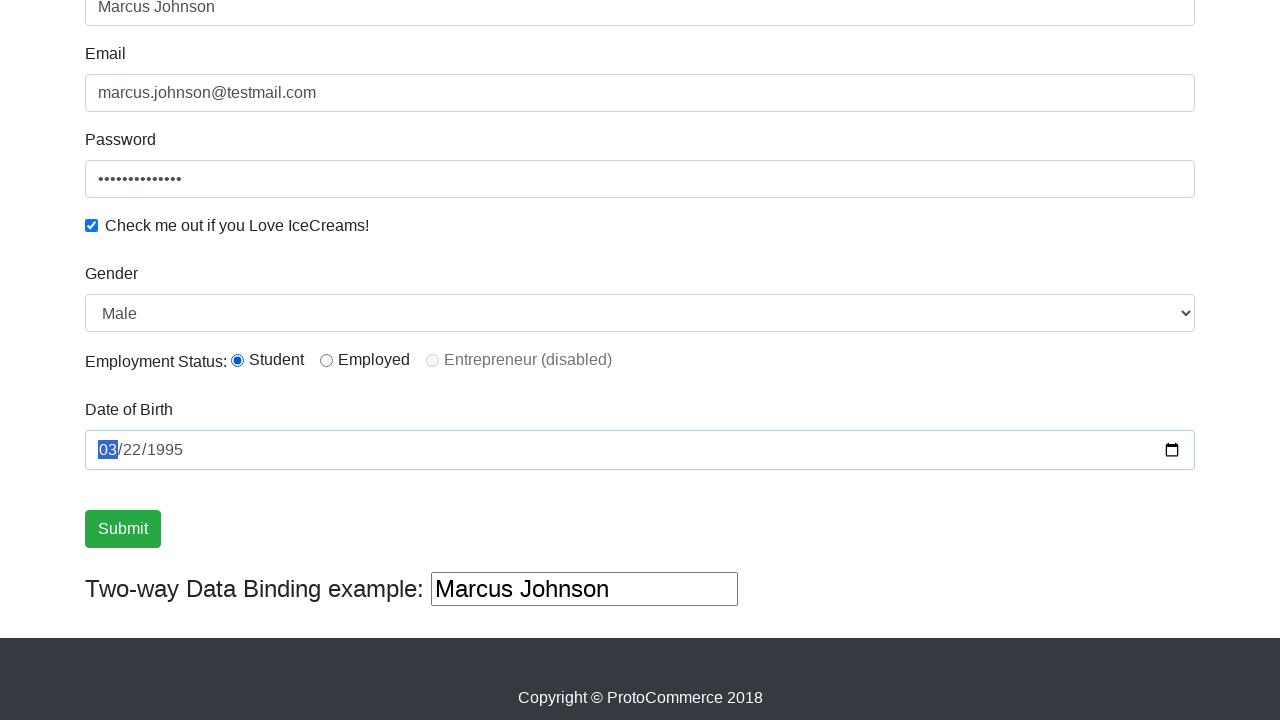

Clicked submit button to submit the form at (123, 529) on .btn-success
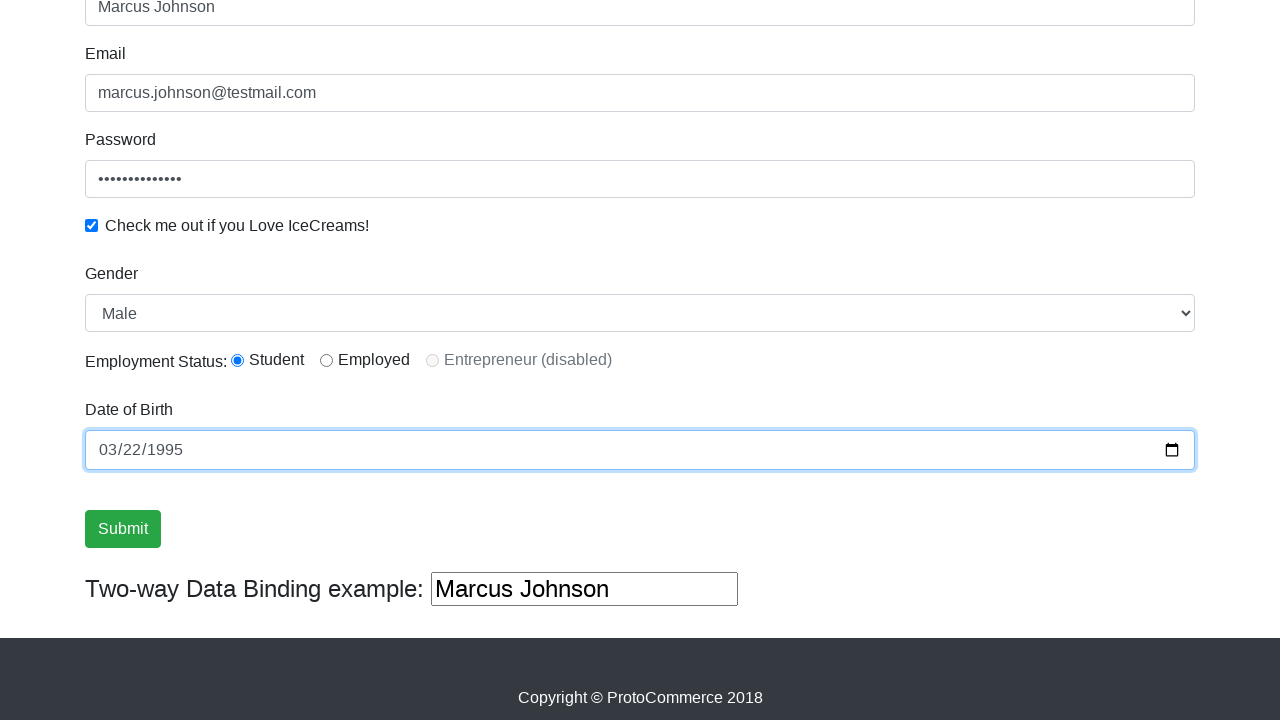

Verified successful form submission - success message appeared
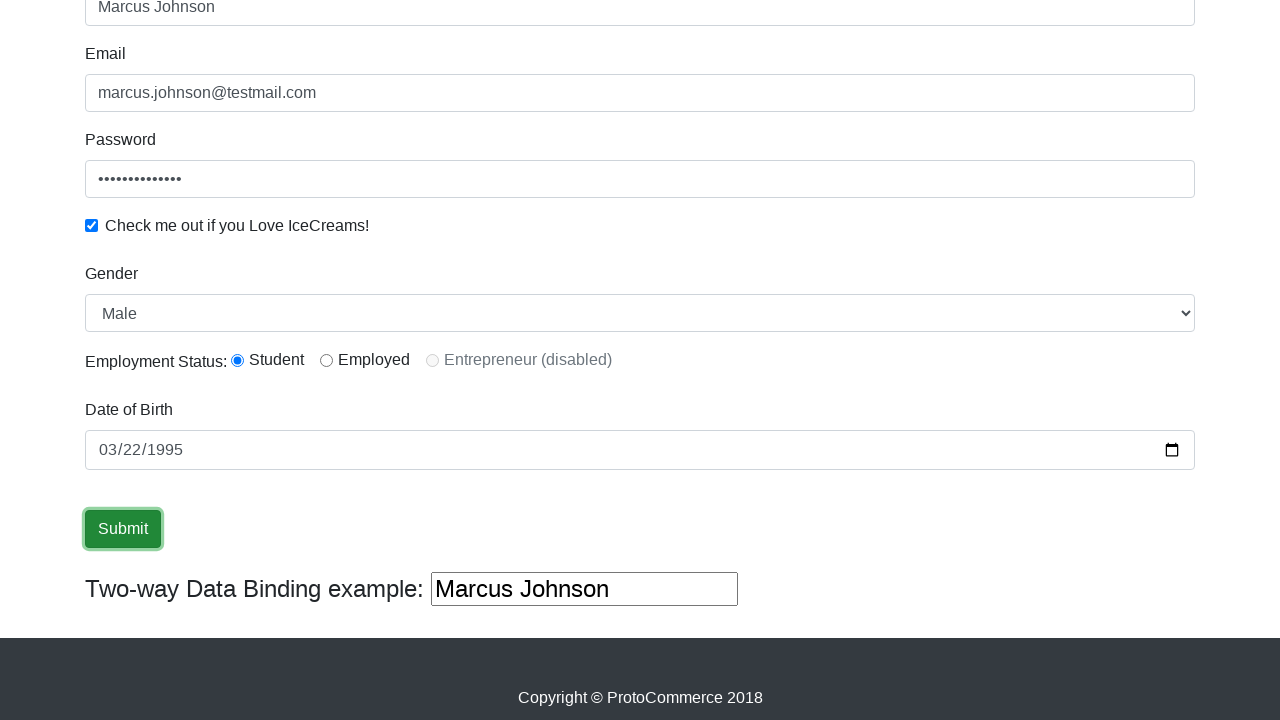

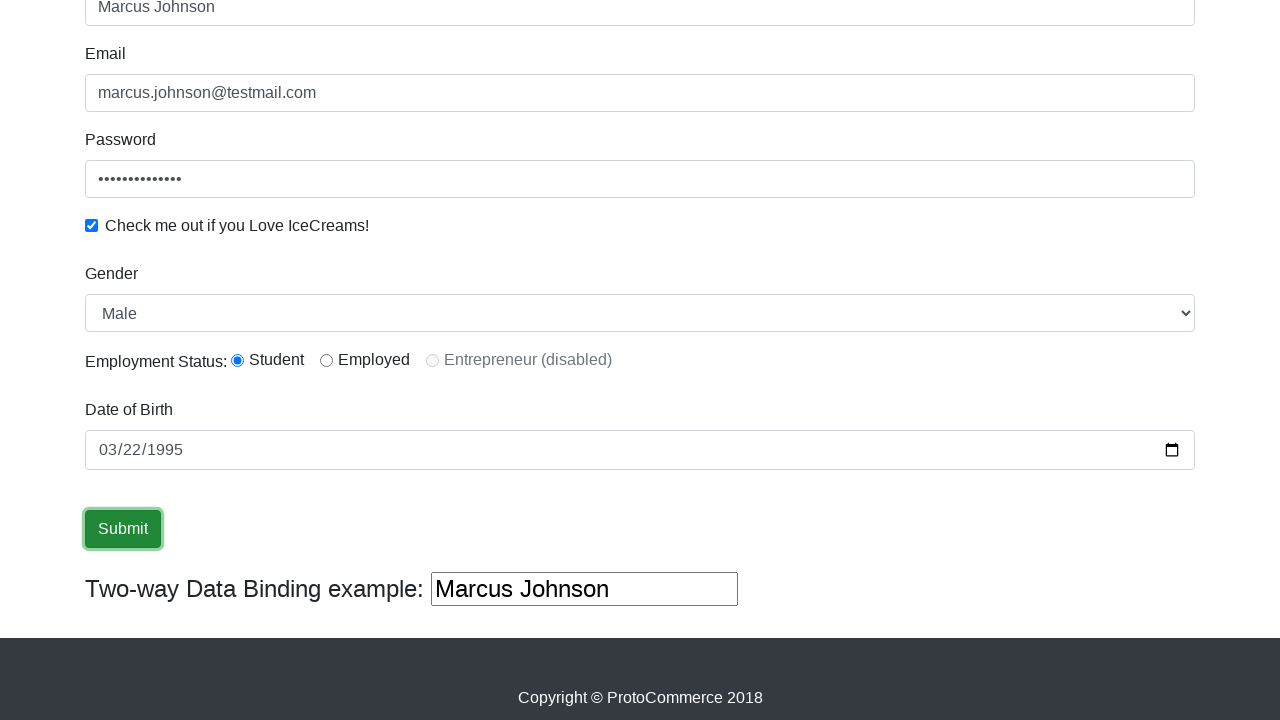